Fills out the student registration form with first name, last name, gender selection, and phone number, then submits the form

Starting URL: https://demoqa.com/automation-practice-form

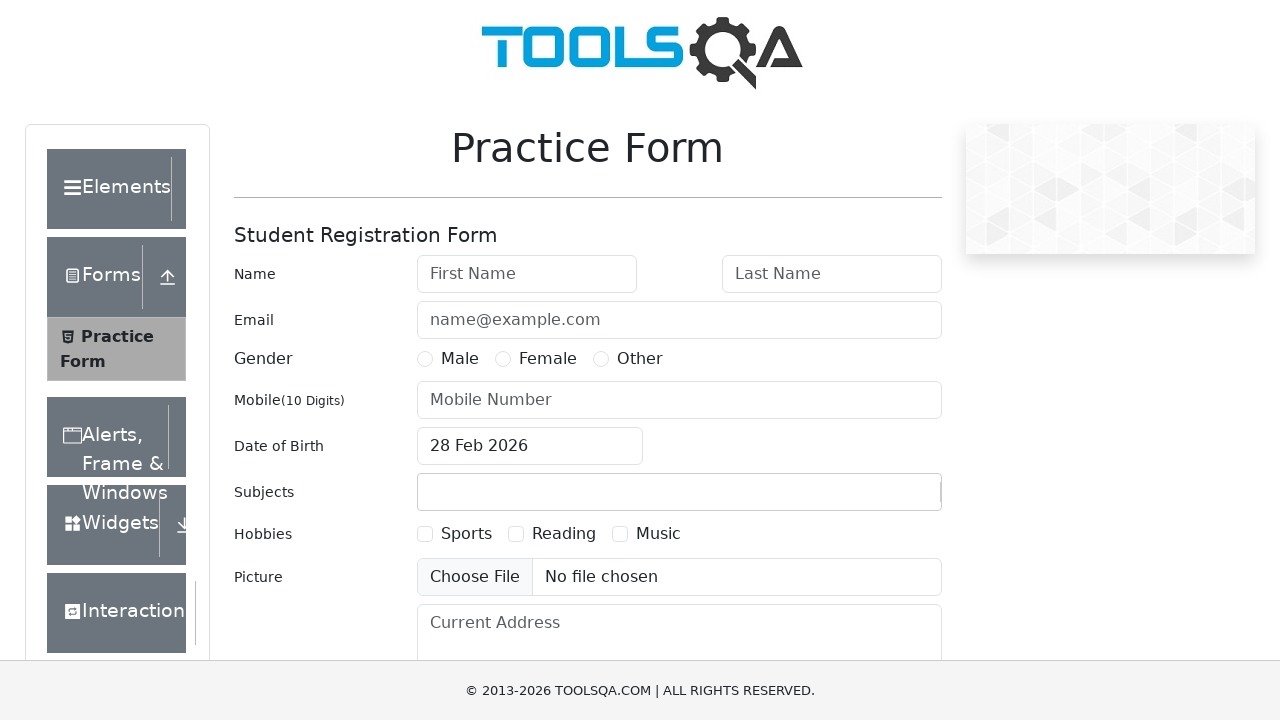

Filled first name field with 'Oleg' on input#firstName
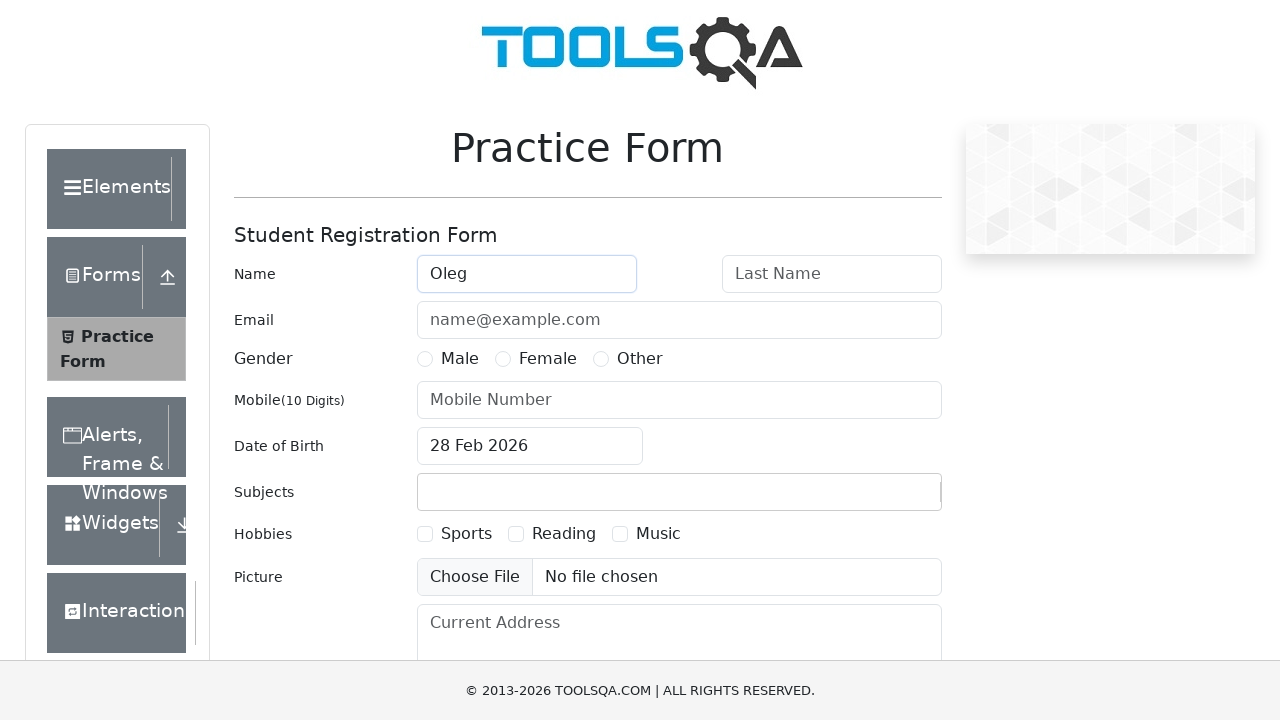

Filled last name field with 'Komarov' on input#lastName
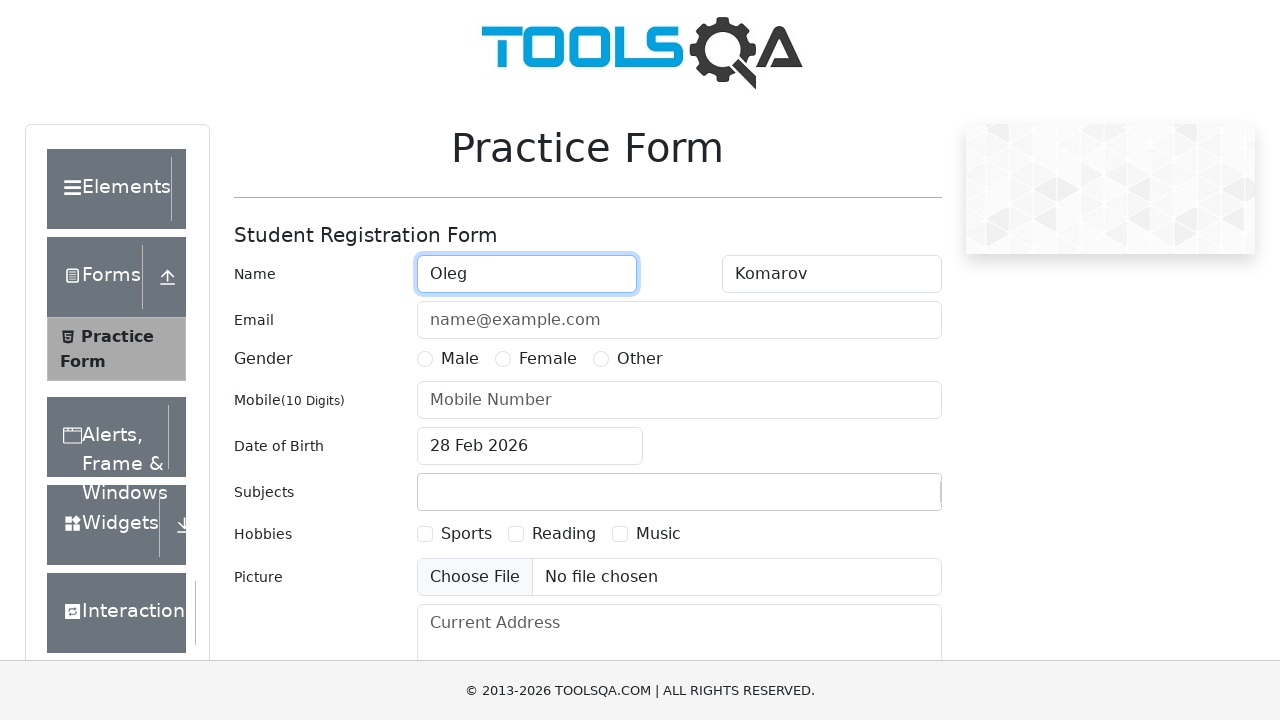

Selected Male gender option at (460, 359) on label[for='gender-radio-1']
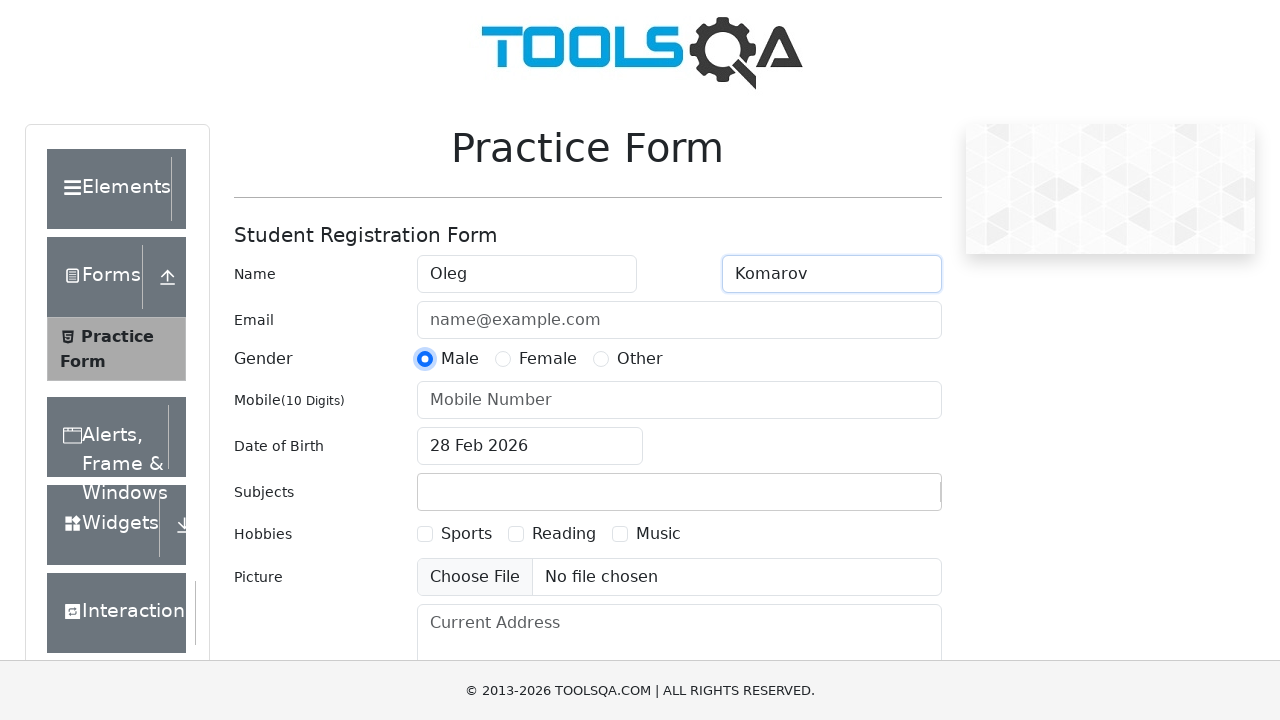

Filled phone number field with '89991114488' on input#userNumber
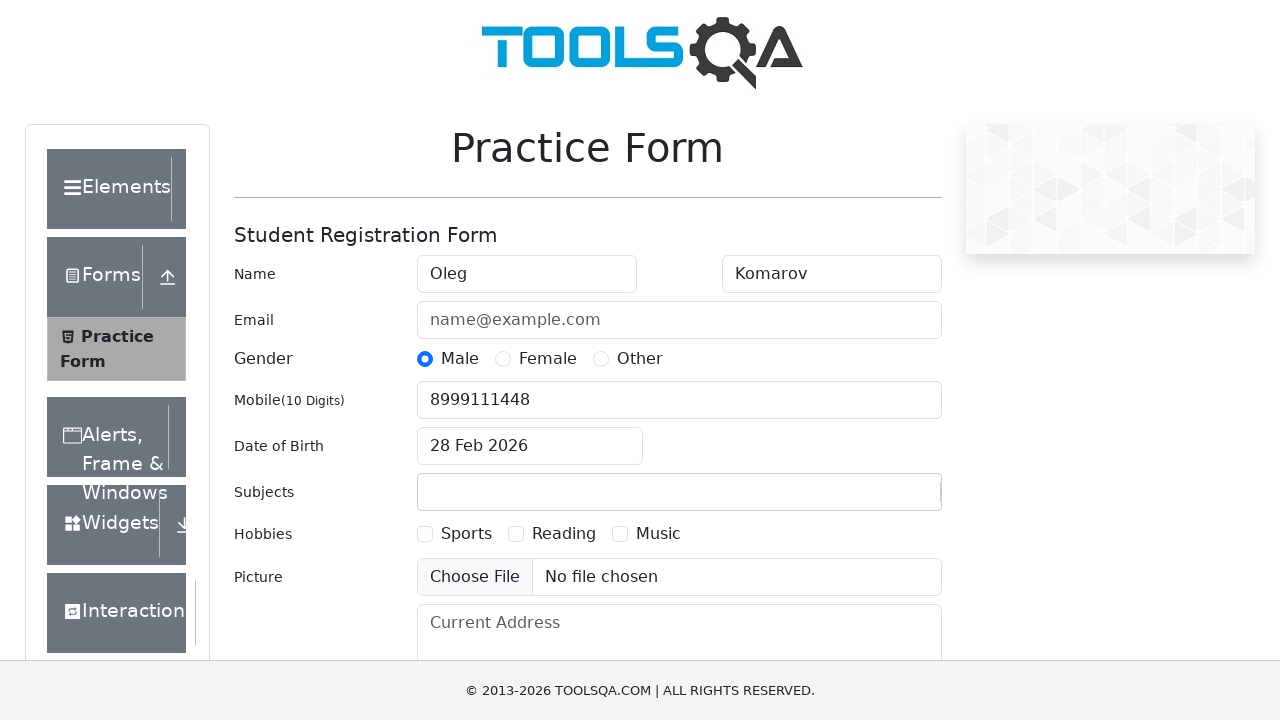

Clicked submit button to submit the form at (885, 499) on #submit
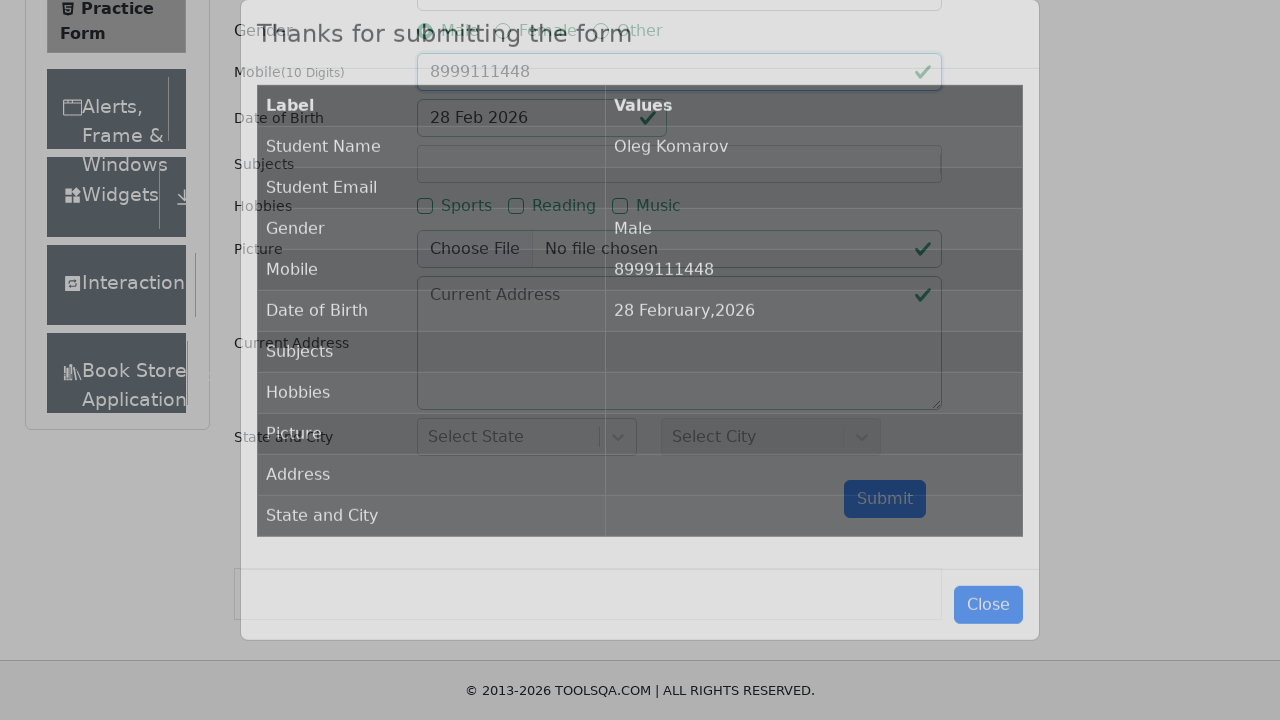

Waited for result modal to appear
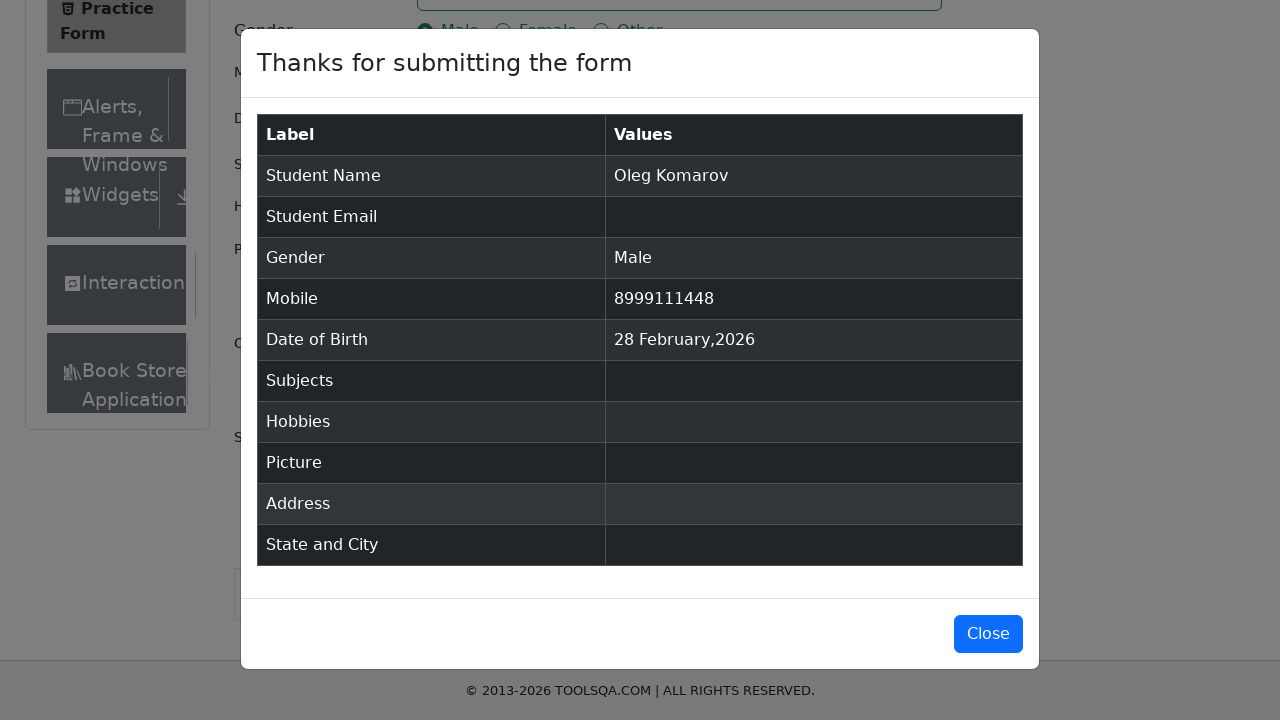

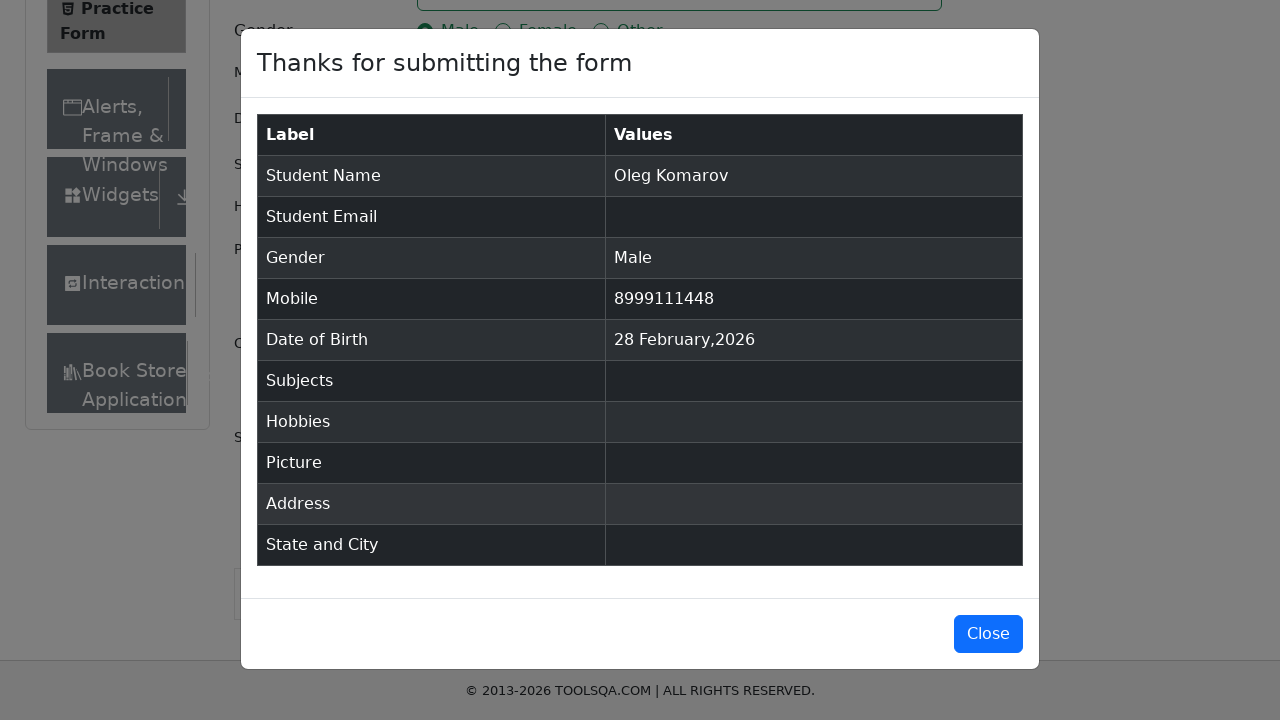